Navigates to a simple form page and locates the submit button element

Starting URL: http://suninjuly.github.io/simple_form_find_task.html

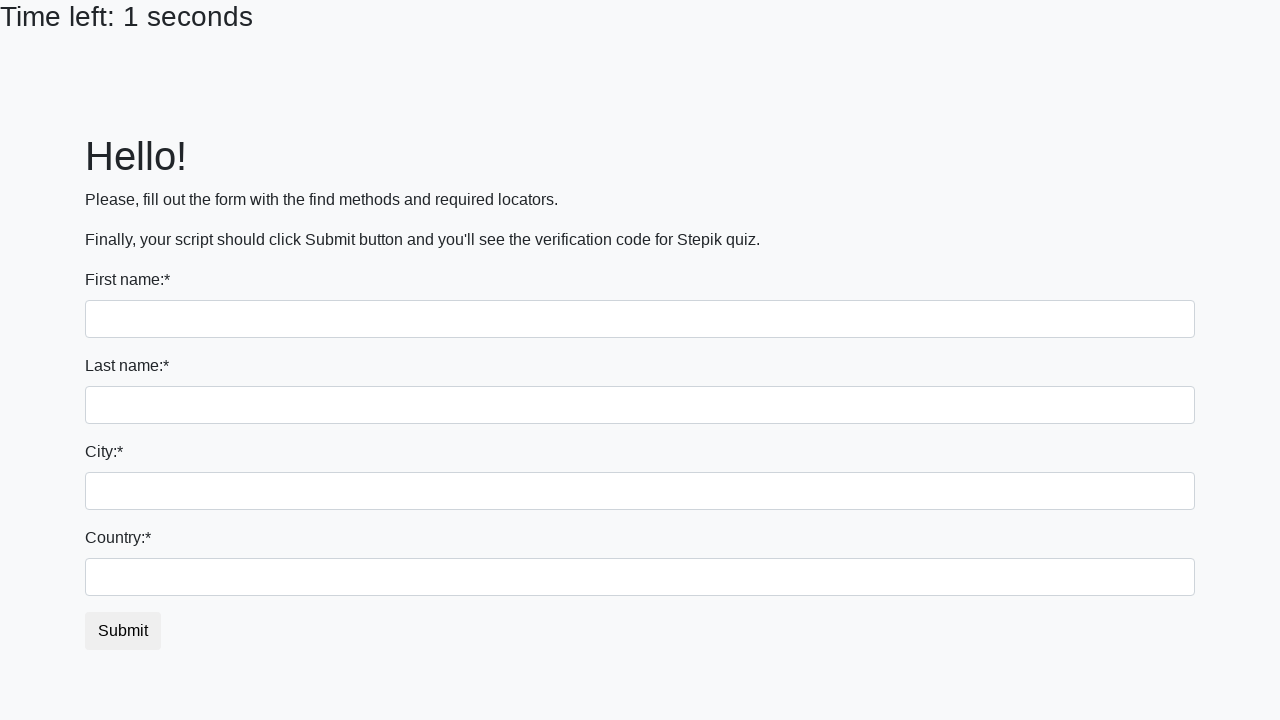

Waited for submit button element to load
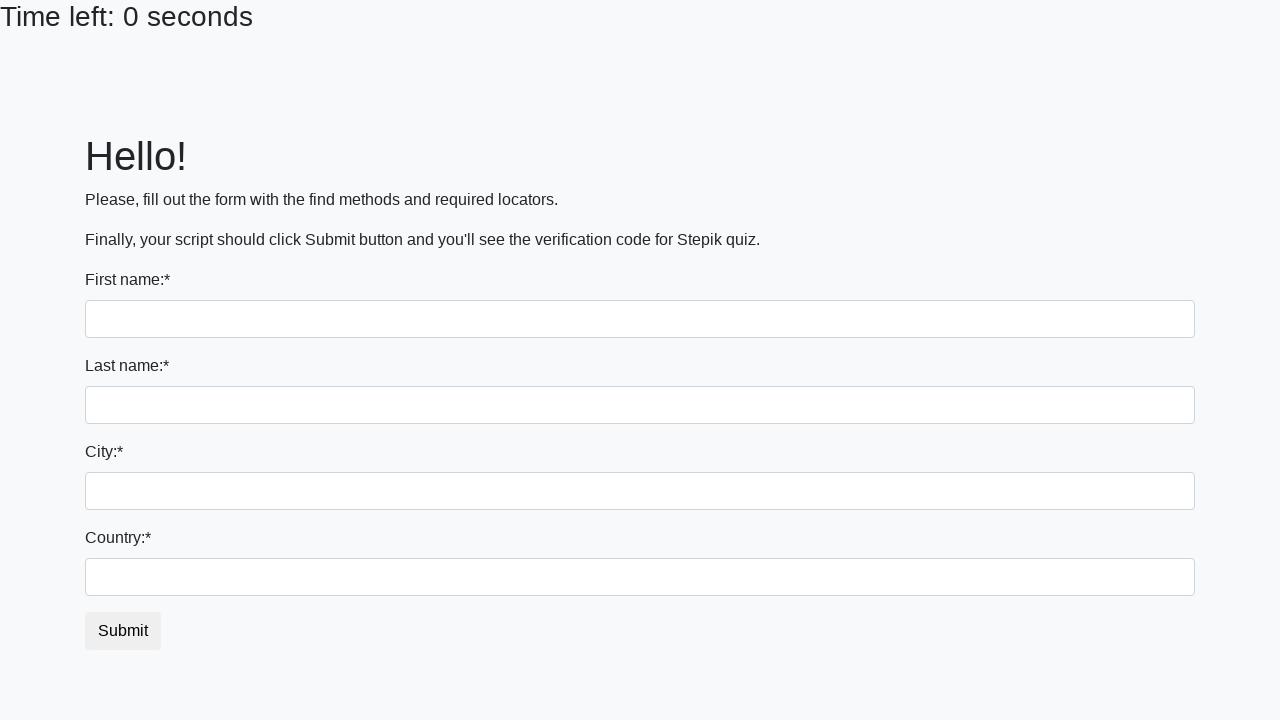

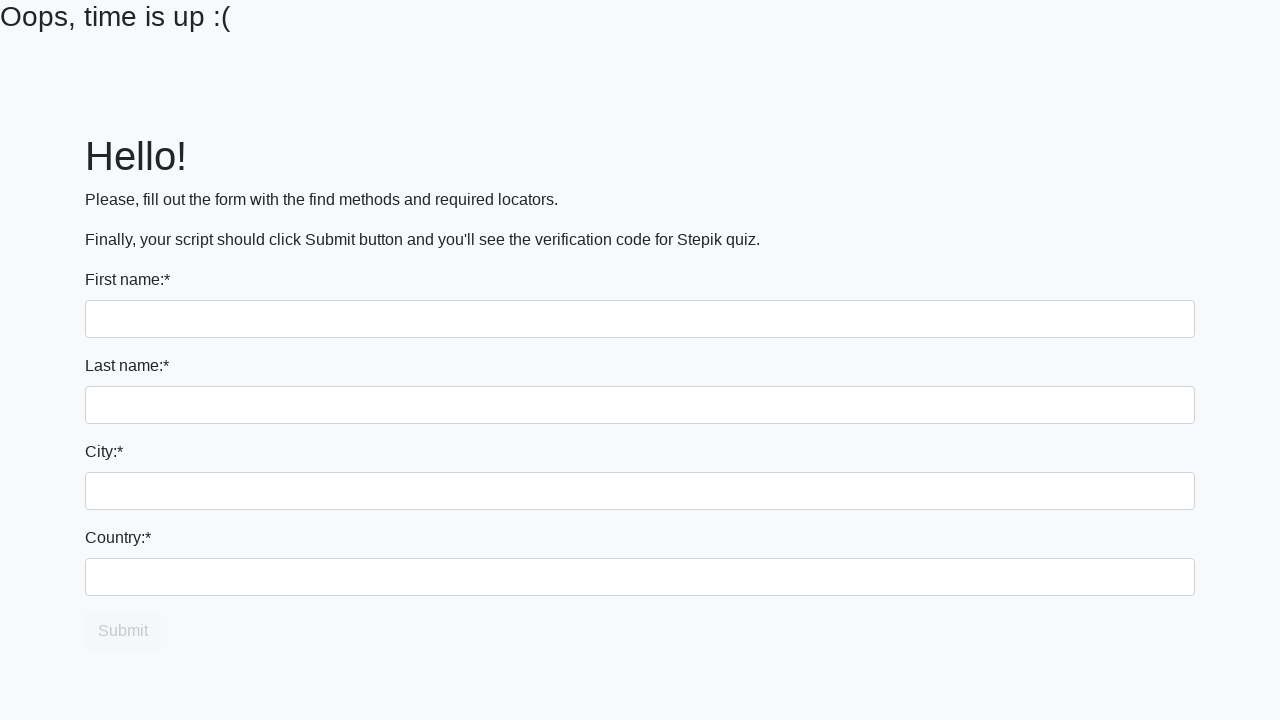